Tests a web form by entering text into a text box and submitting, then verifying the success message

Starting URL: https://www.selenium.dev/selenium/web/web-form.html

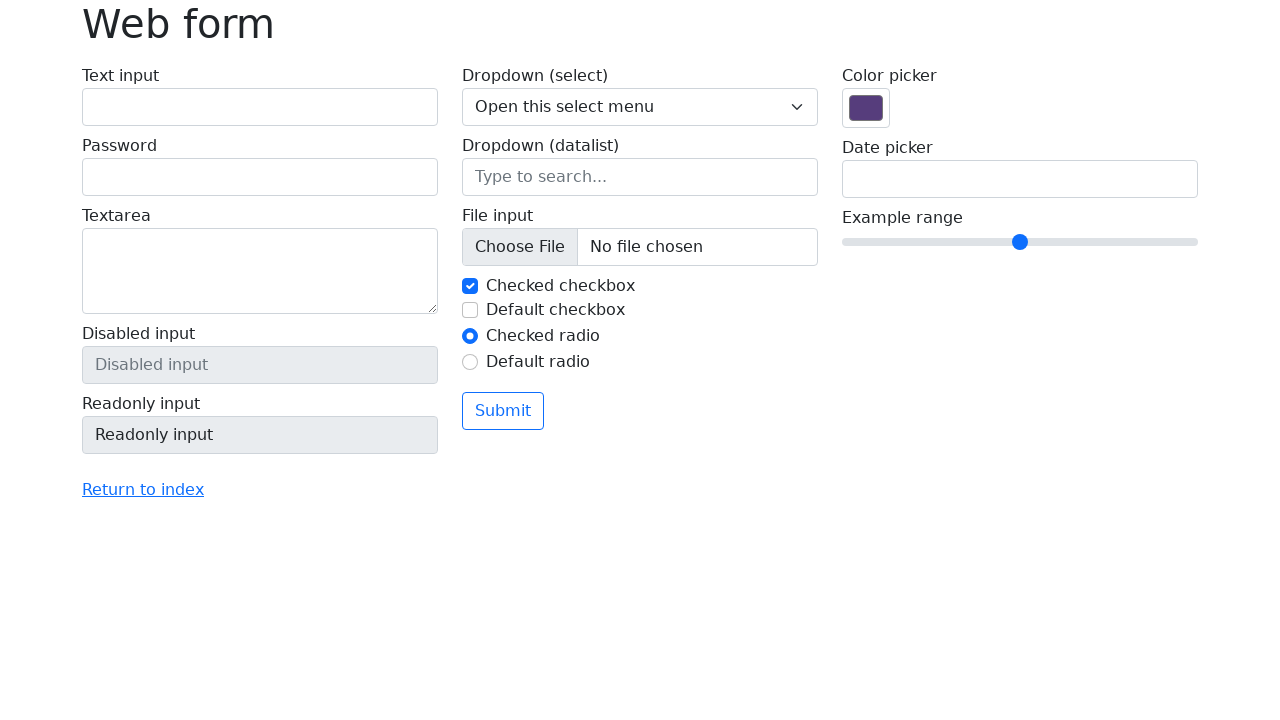

Filled text box with 'Selenium' on input[name='my-text']
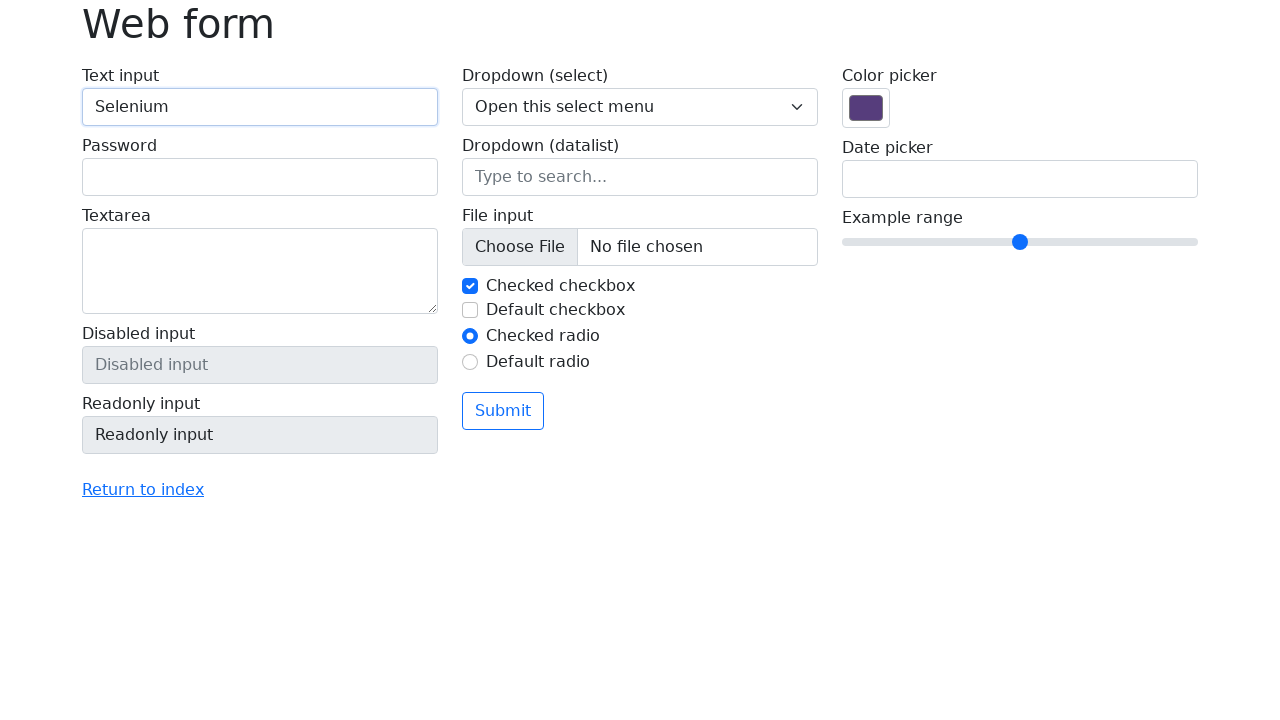

Clicked submit button at (503, 411) on button
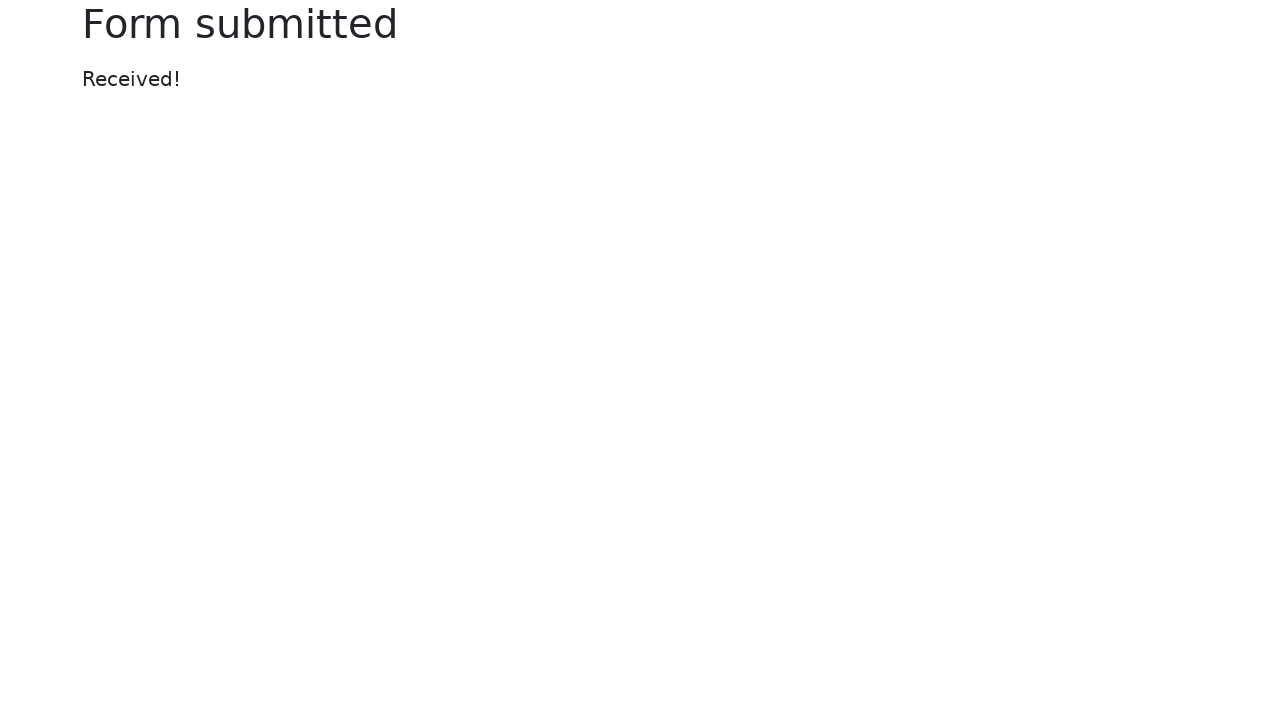

Success message appeared
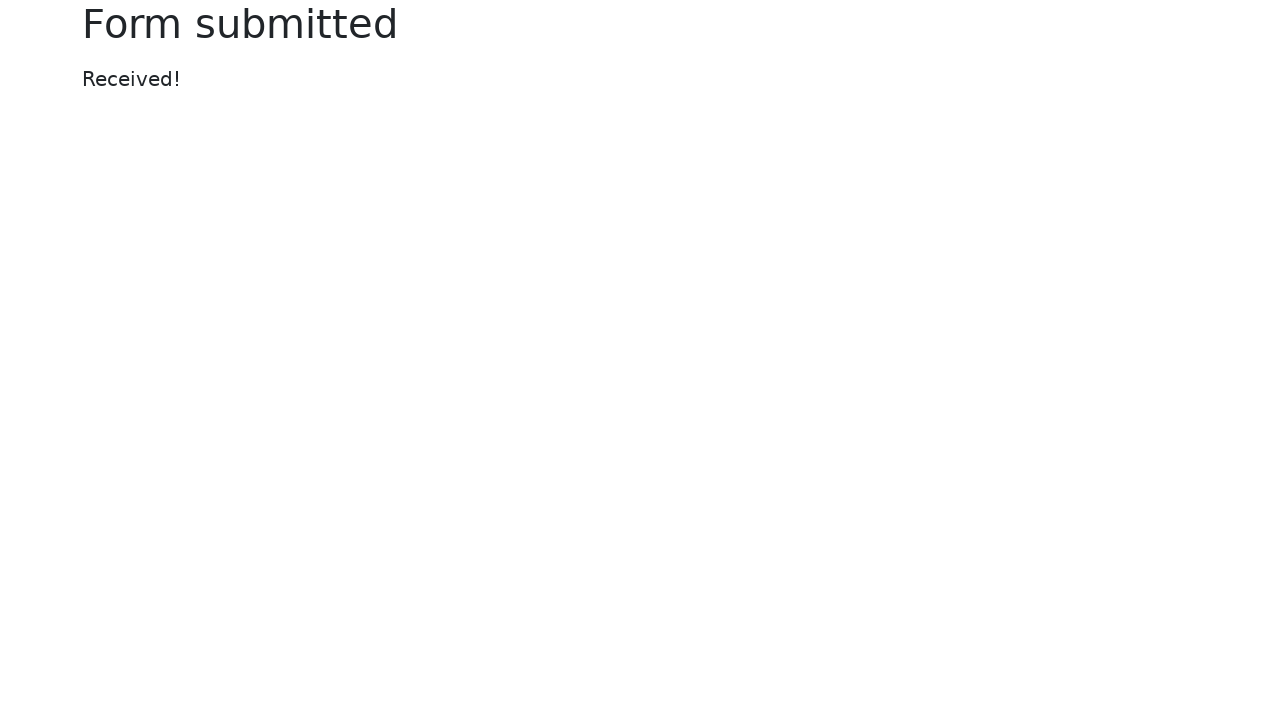

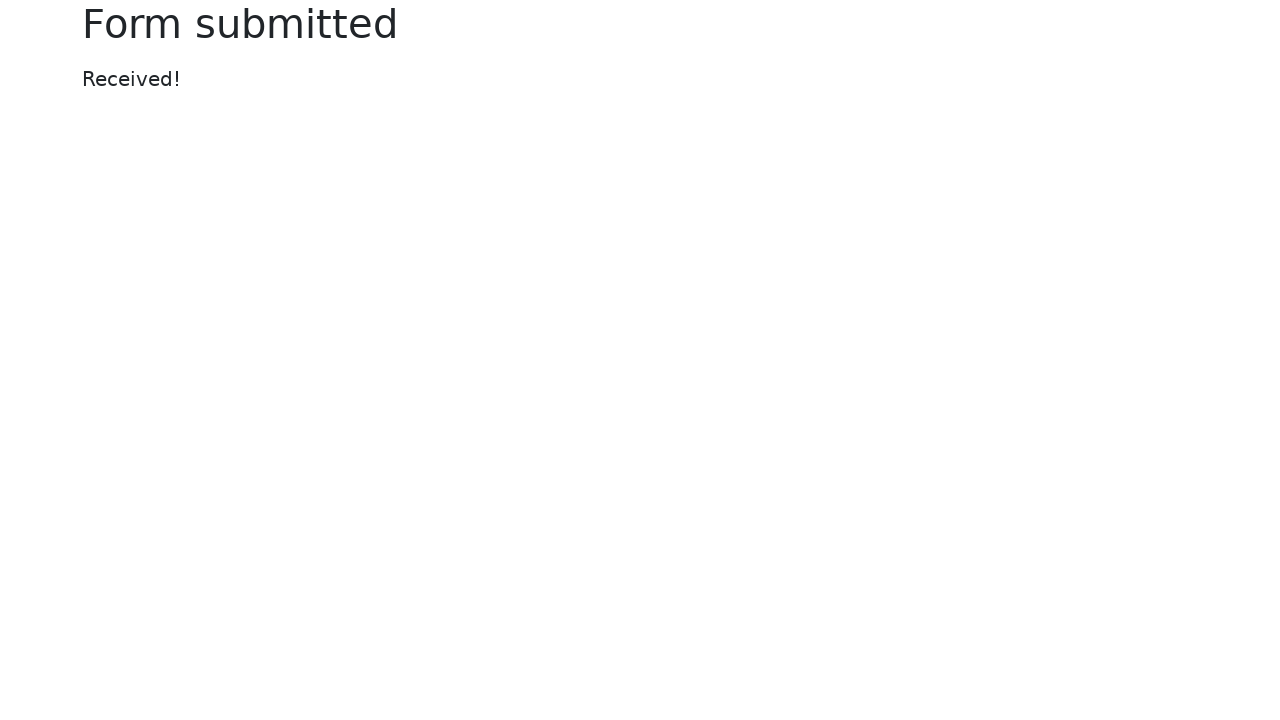